Tests the autocomplete search functionality by typing "India" into the search input and verifying that search suggestions appear

Starting URL: https://www.lorri.in/

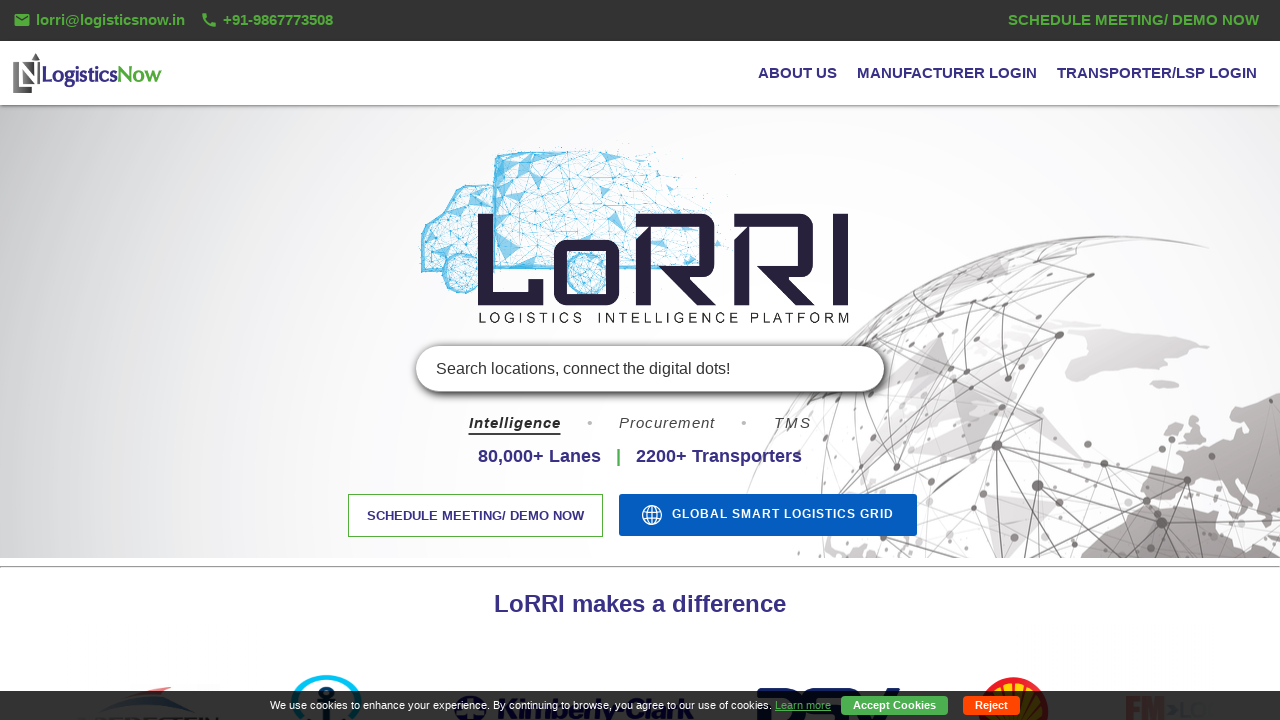

Filled search input with 'India' on #custom-input-suggest-id
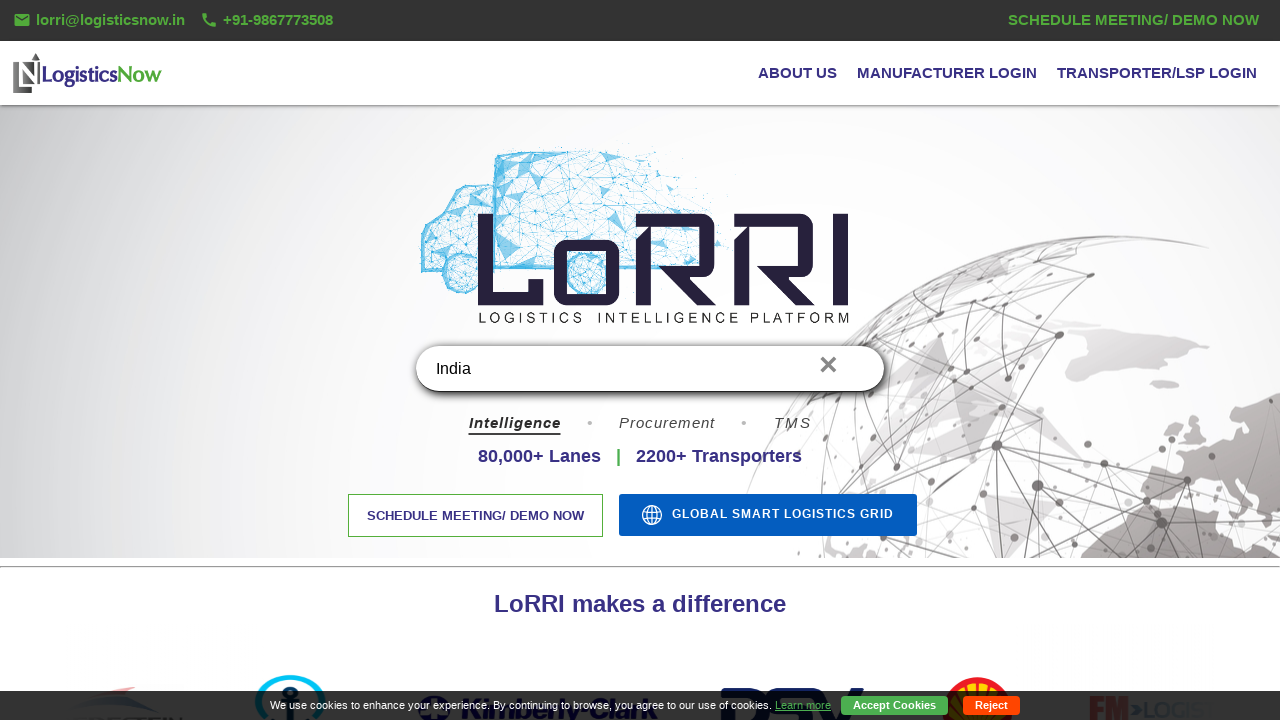

Autocomplete suggestions appeared after typing 'India'
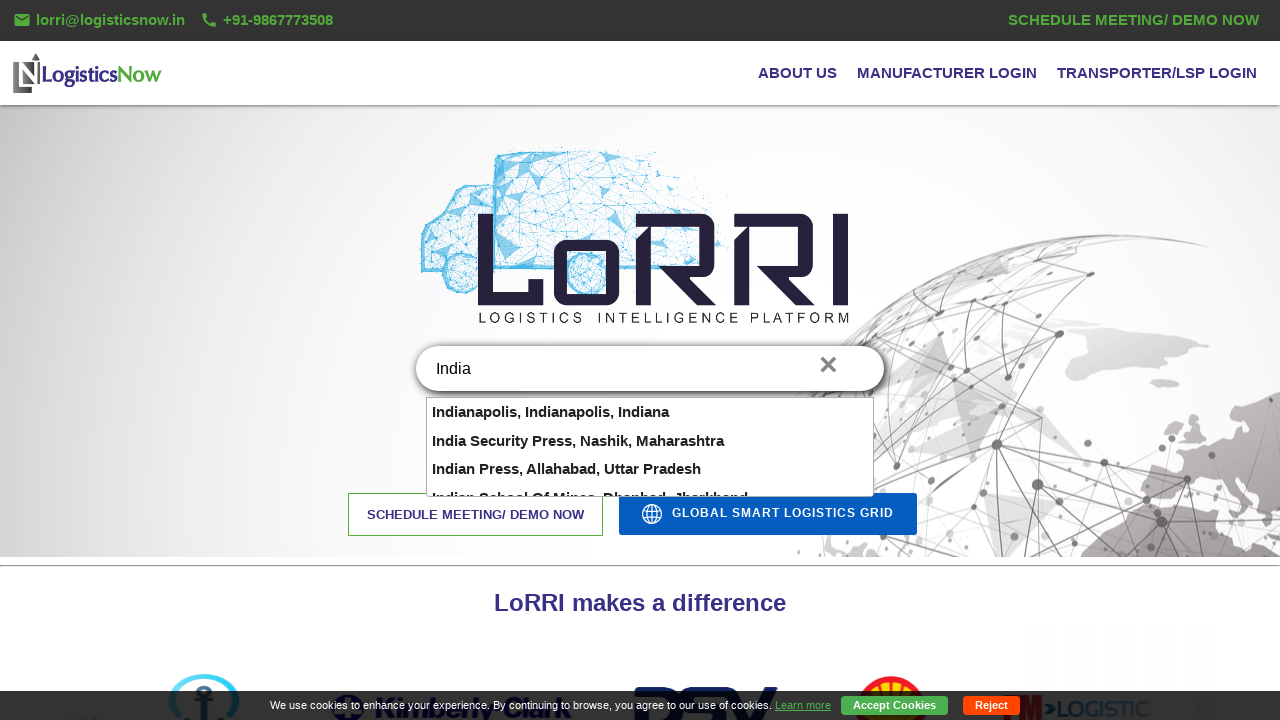

Located search results list
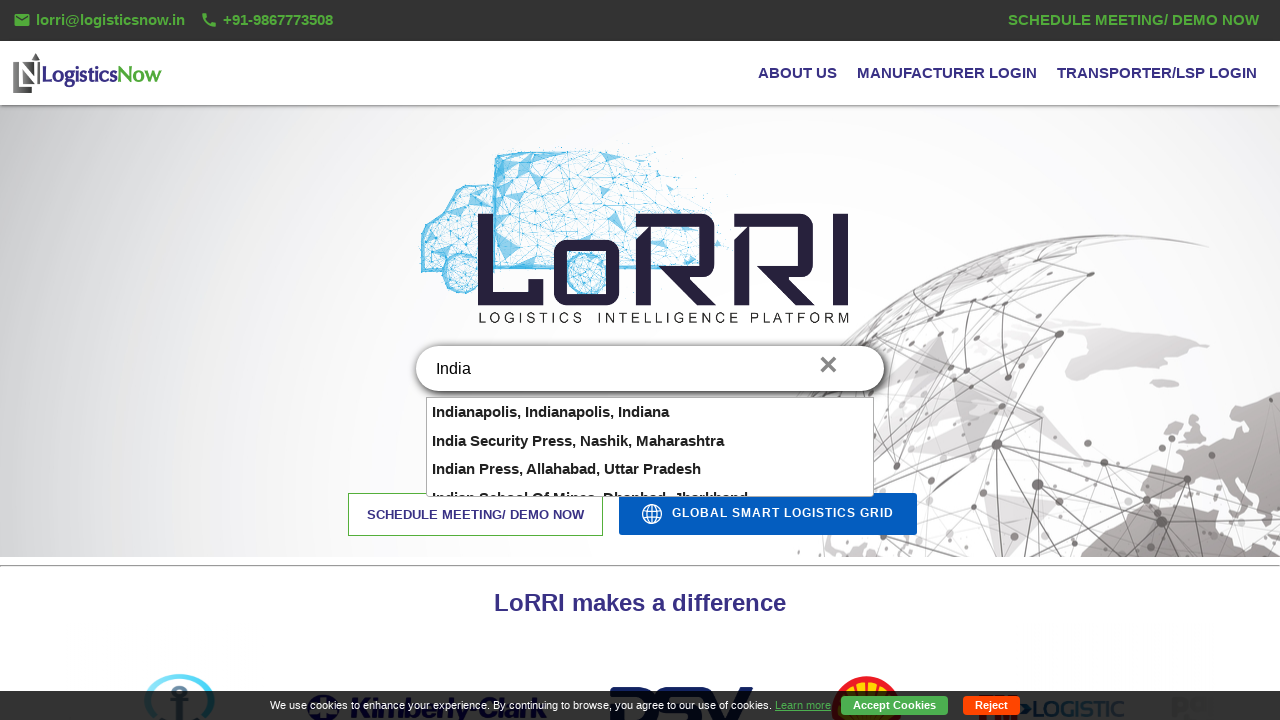

First search result is visible and ready
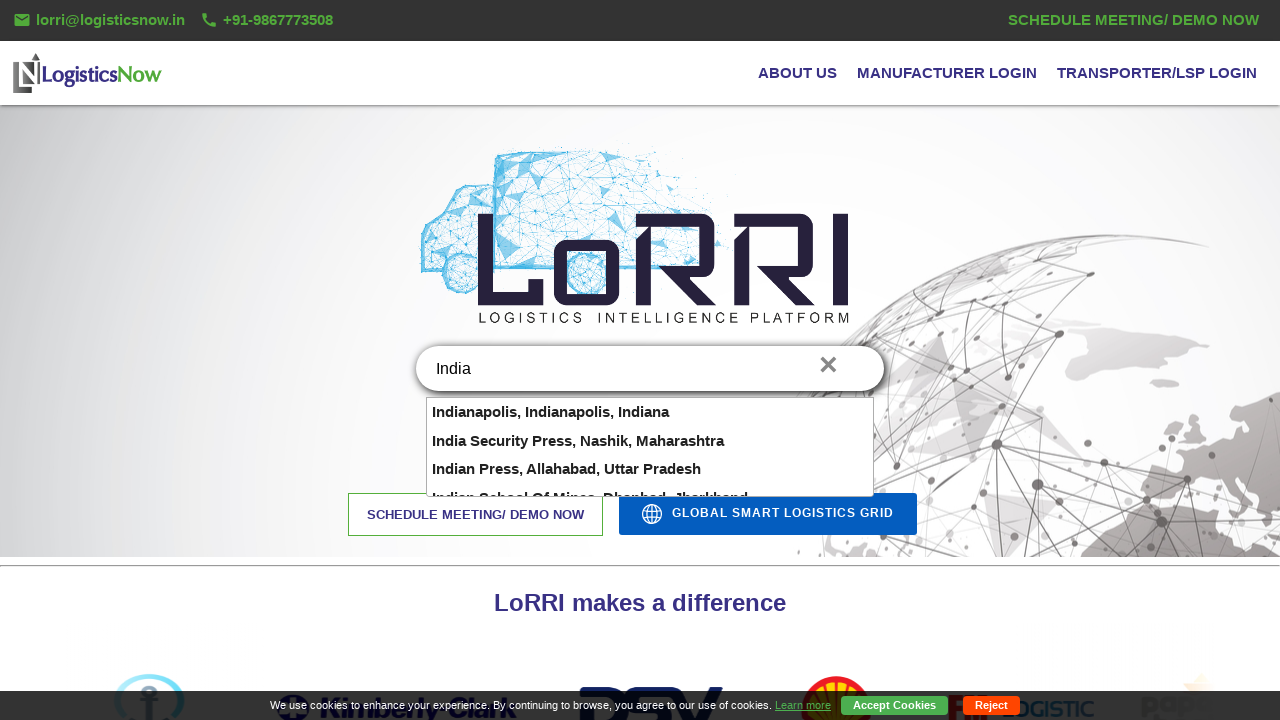

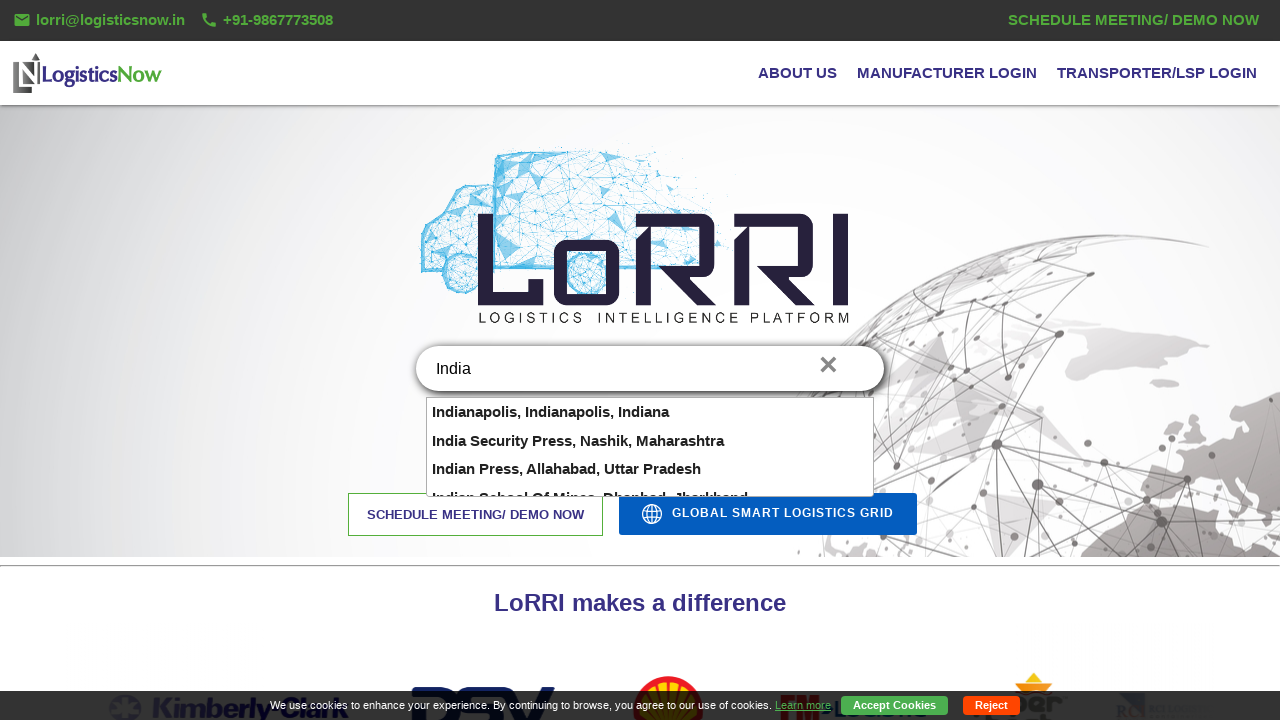